Tests FAQ accordion by clicking question 5 and verifying the answer text about battery lasting eight days is displayed

Starting URL: https://qa-scooter.praktikum-services.ru/

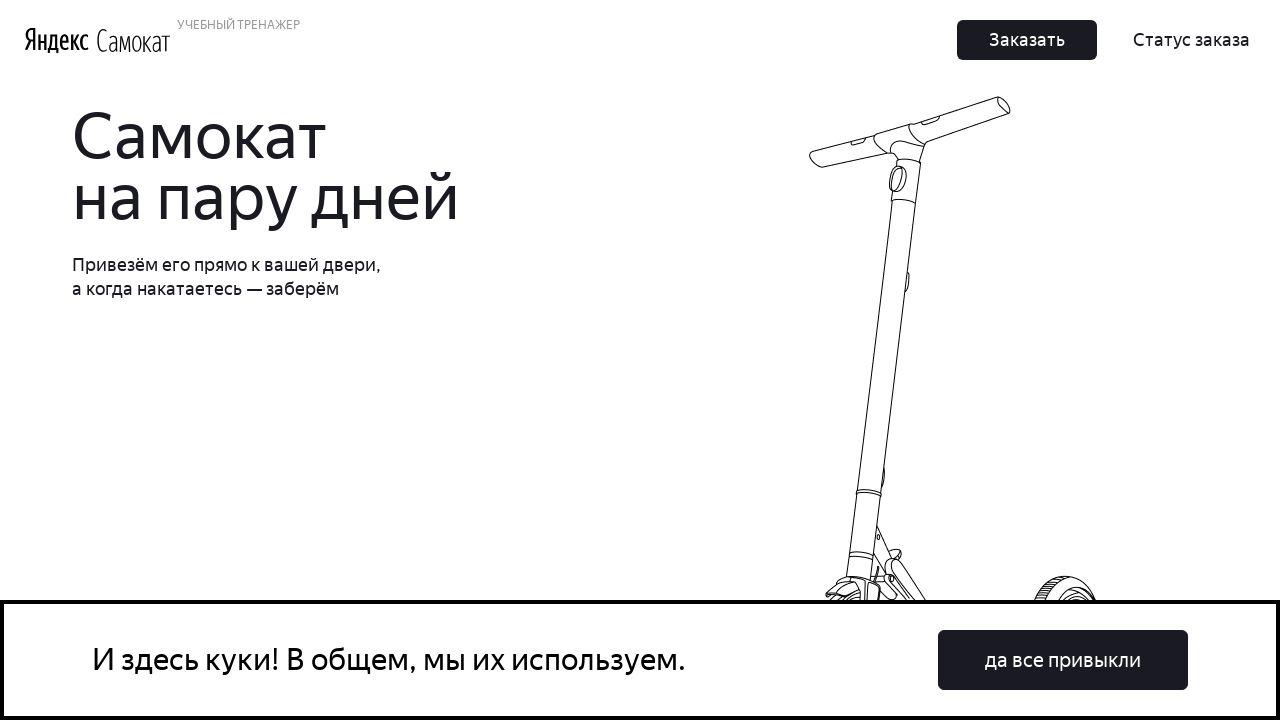

Scrolled to FAQ accordion section
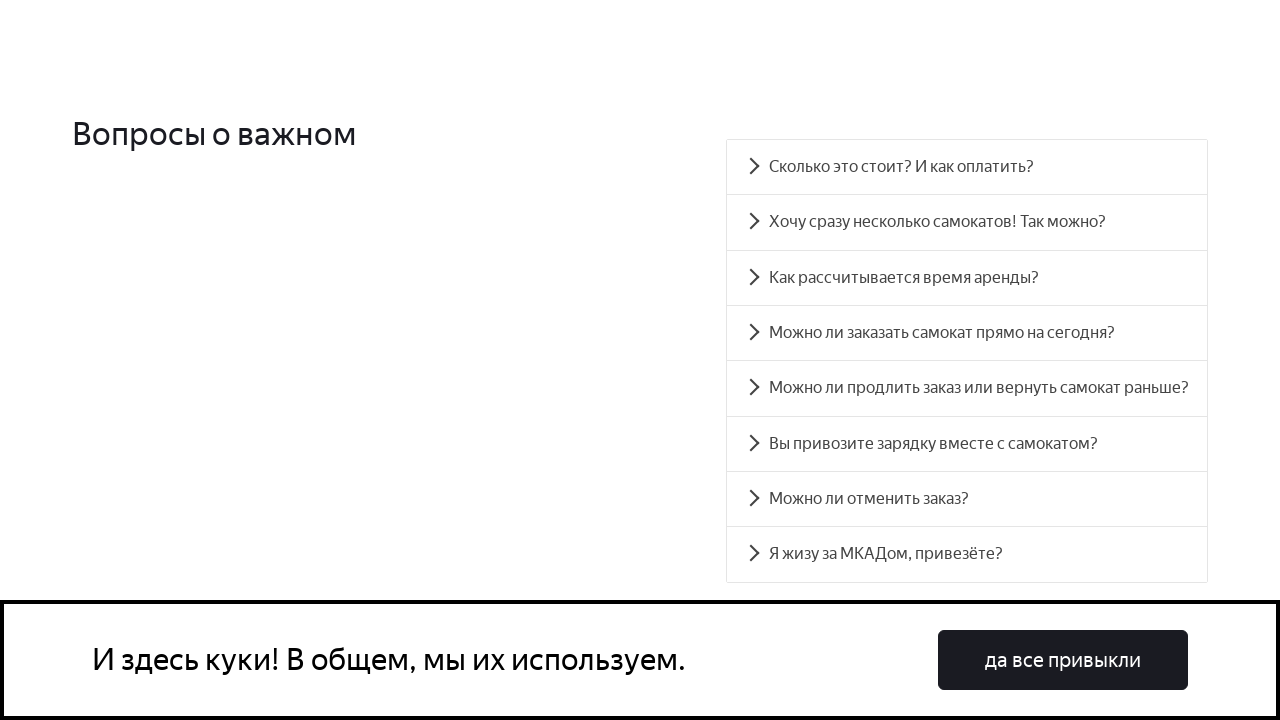

Clicked on FAQ question 5 at (967, 444) on .accordion__item >> nth=5 >> .accordion__button
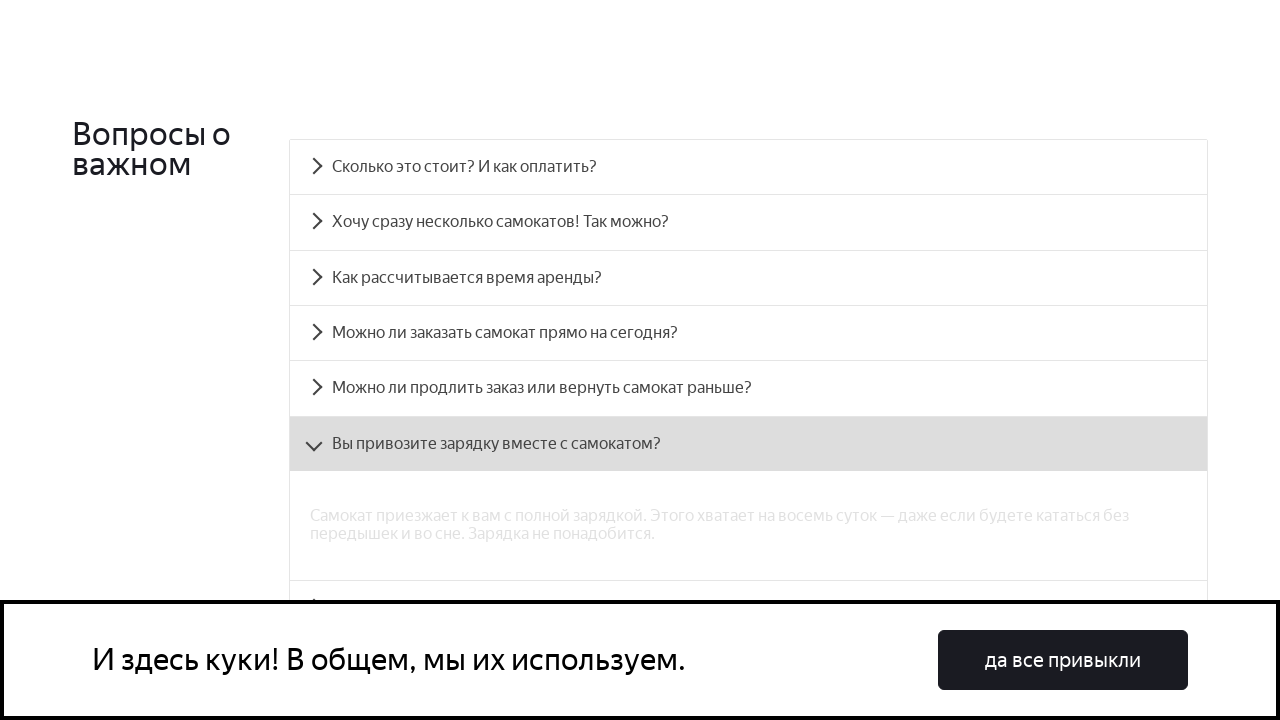

FAQ answer panel became visible
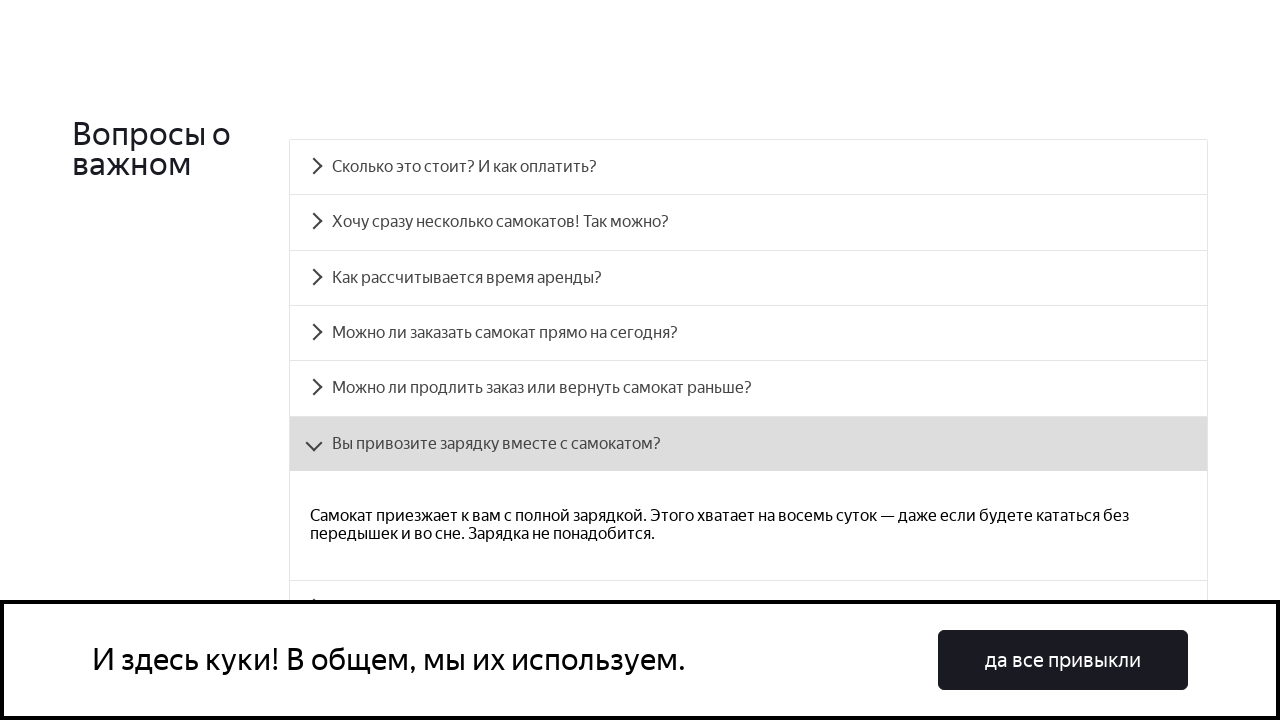

Verified answer text contains 'Этого хватает на восемь суток' (battery lasts eight days)
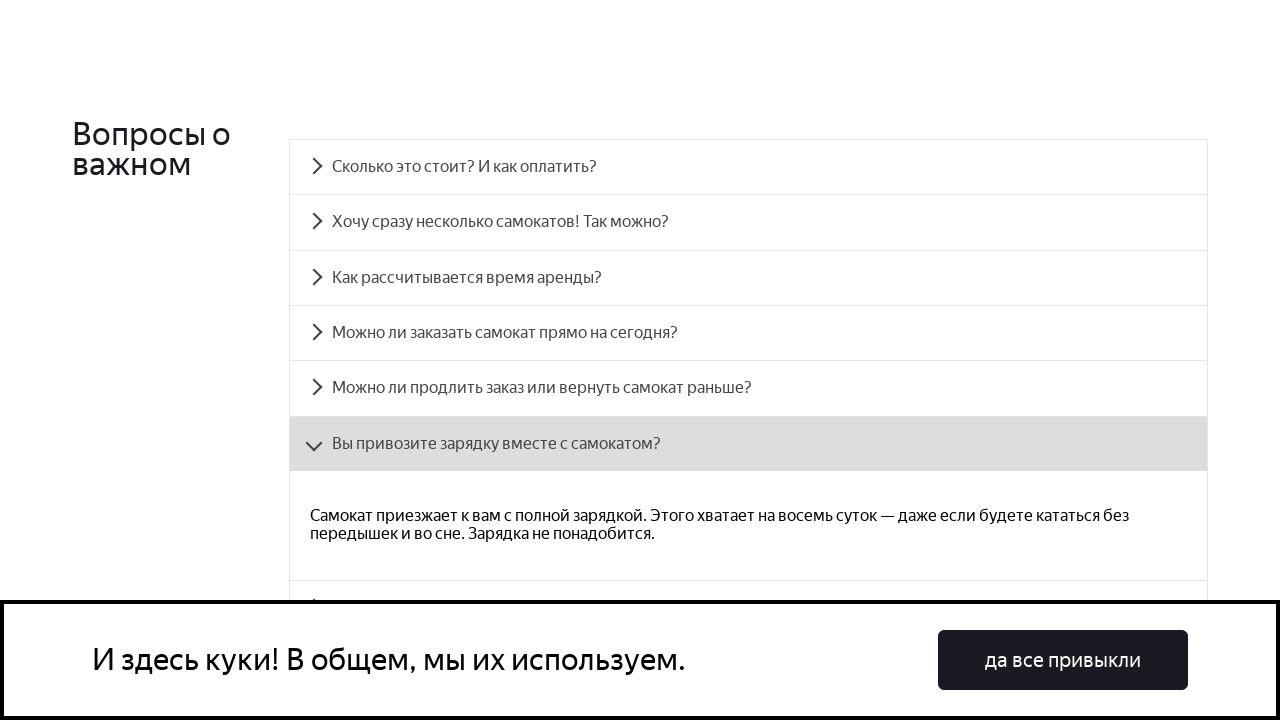

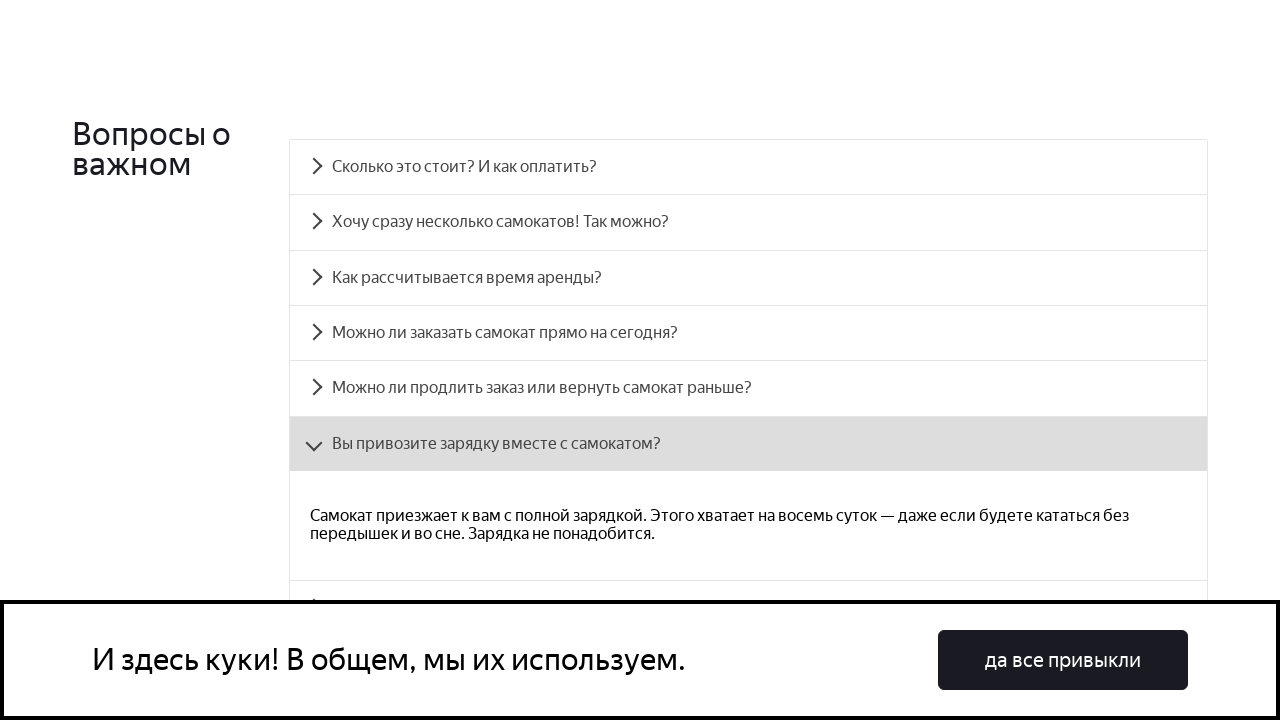